Tests the automation practice form on DemoQA by filling in personal details including first name, last name, email, gender selection, and phone number, then submitting the form.

Starting URL: https://demoqa.com/automation-practice-form

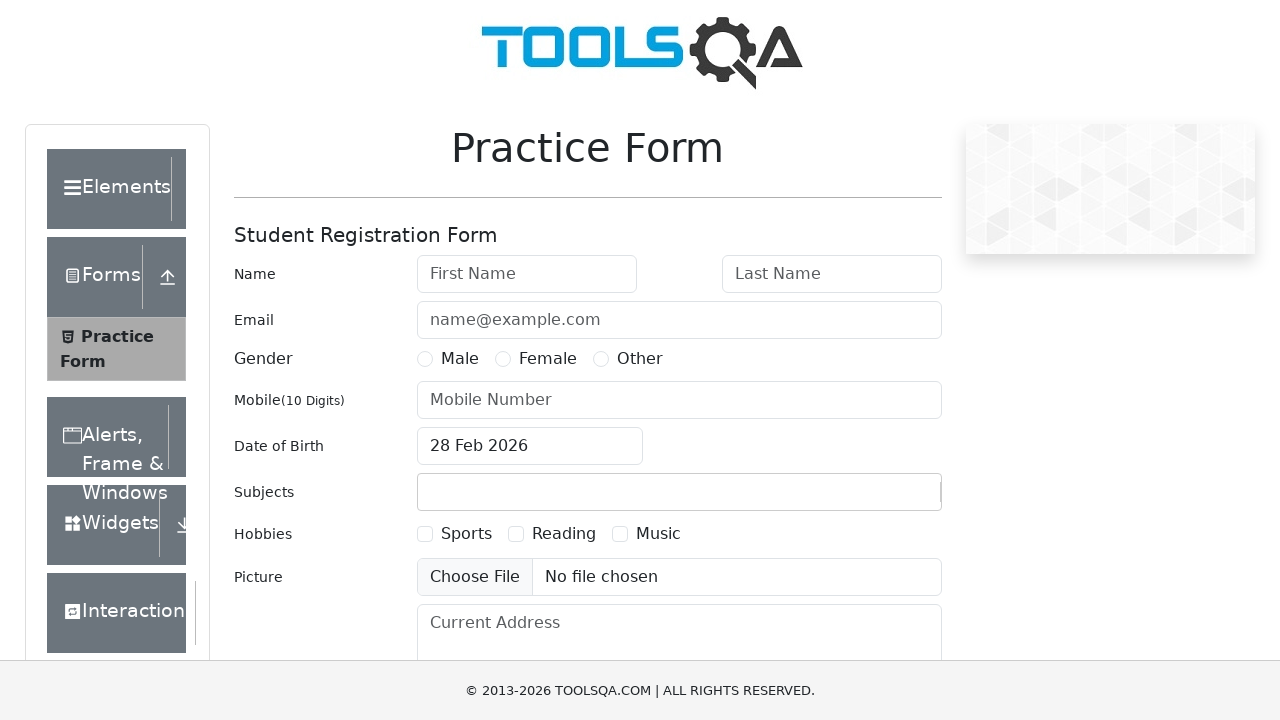

Filled first name field with 'Veliganti' on input[placeholder='First Name']
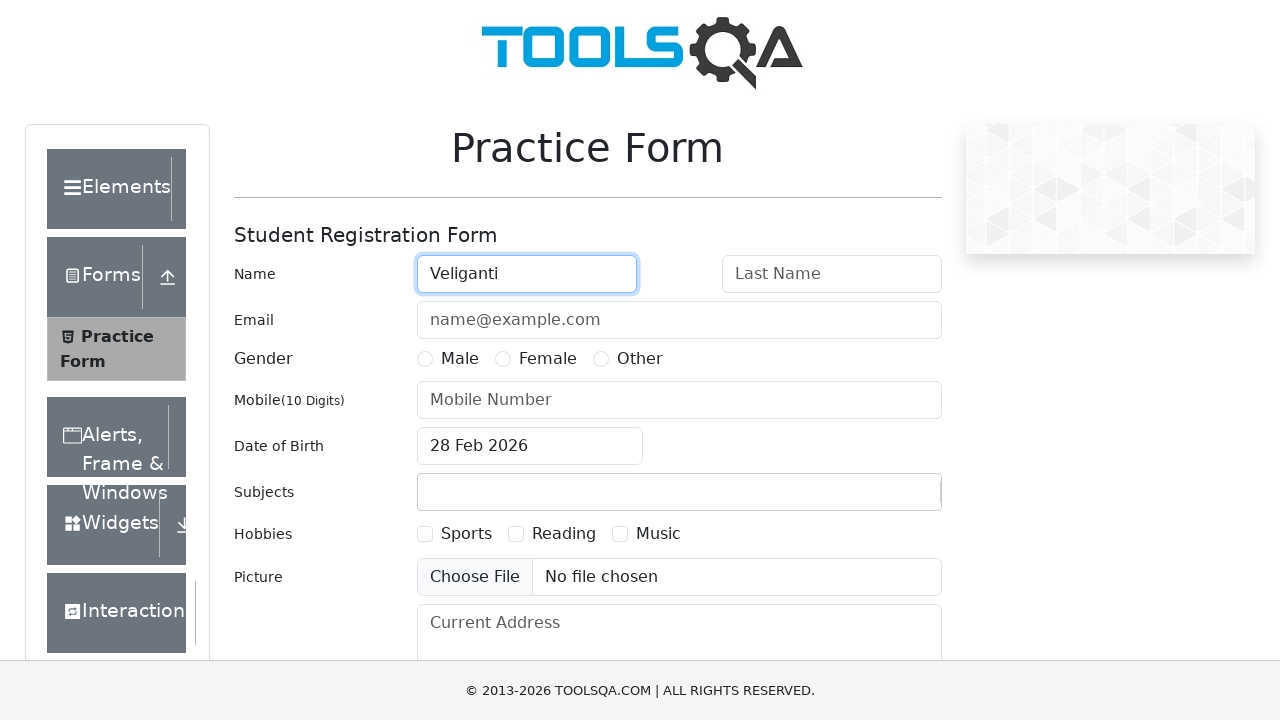

Filled last name field with 'Subramanyam' on input[placeholder='Last Name']
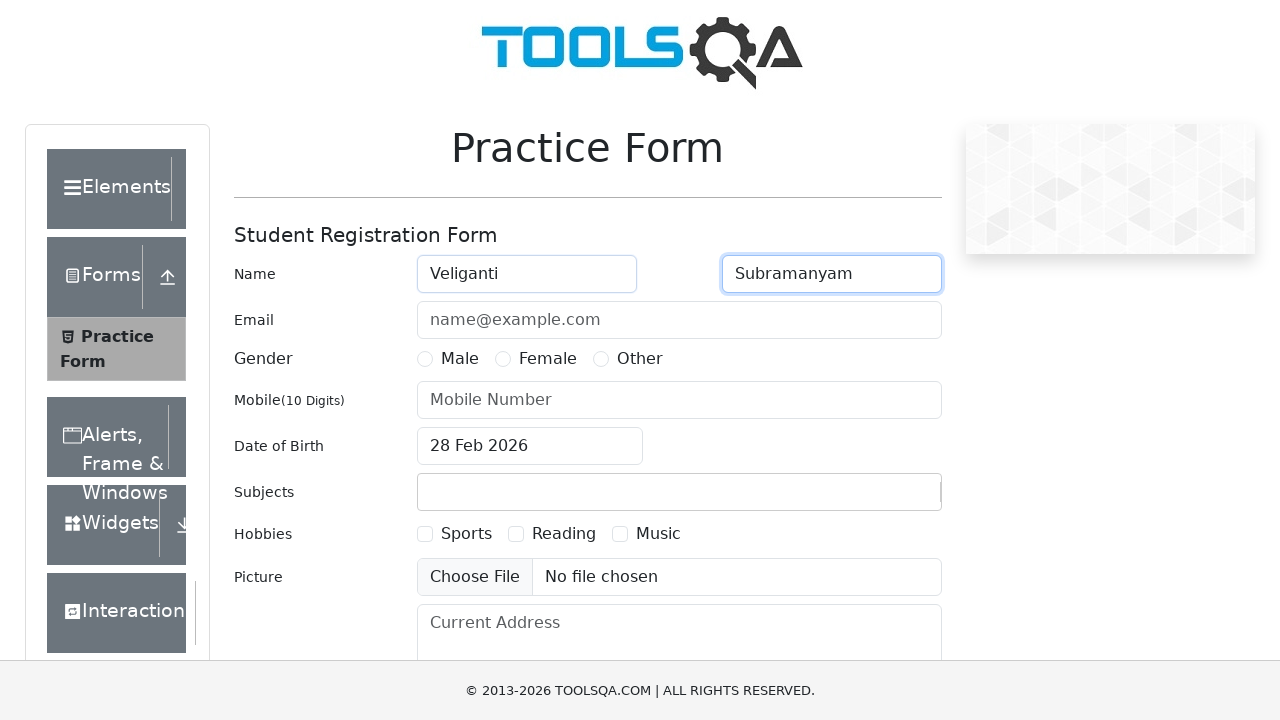

Filled email field with 'veligantisubbu28@gmail.com' on input[placeholder='name@example.com']
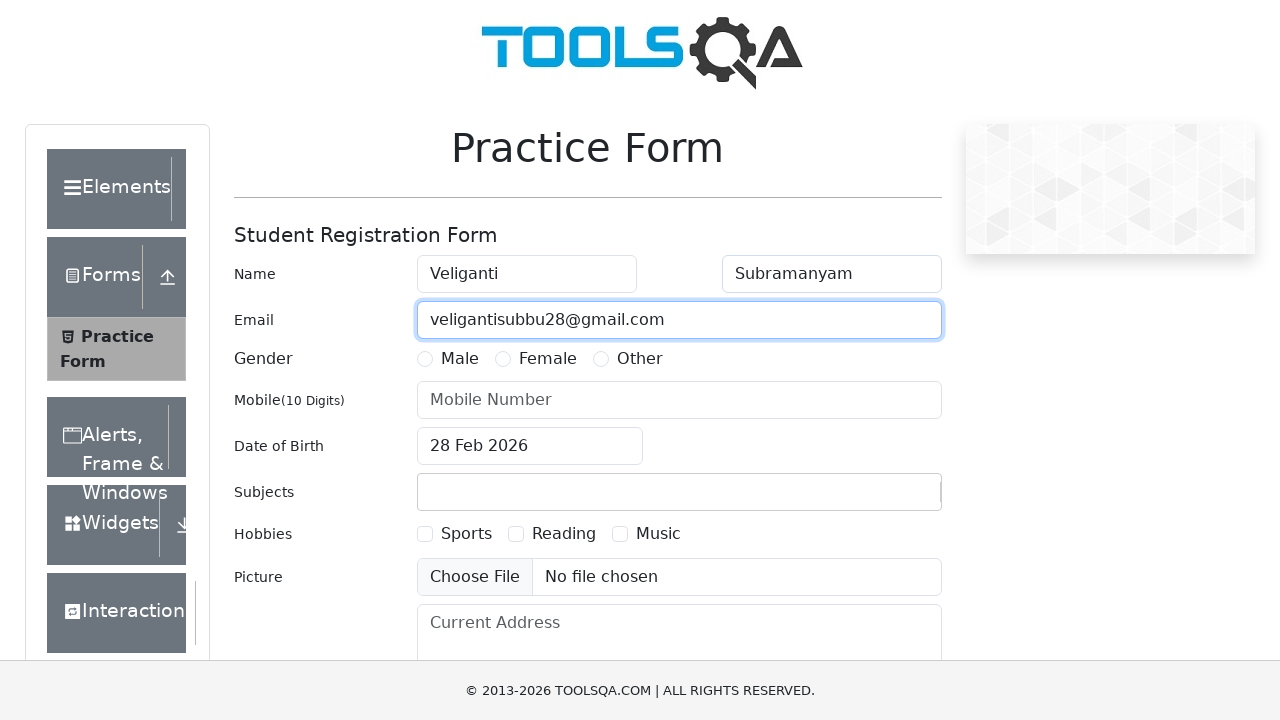

Selected Male gender option at (460, 359) on label[for='gender-radio-1']
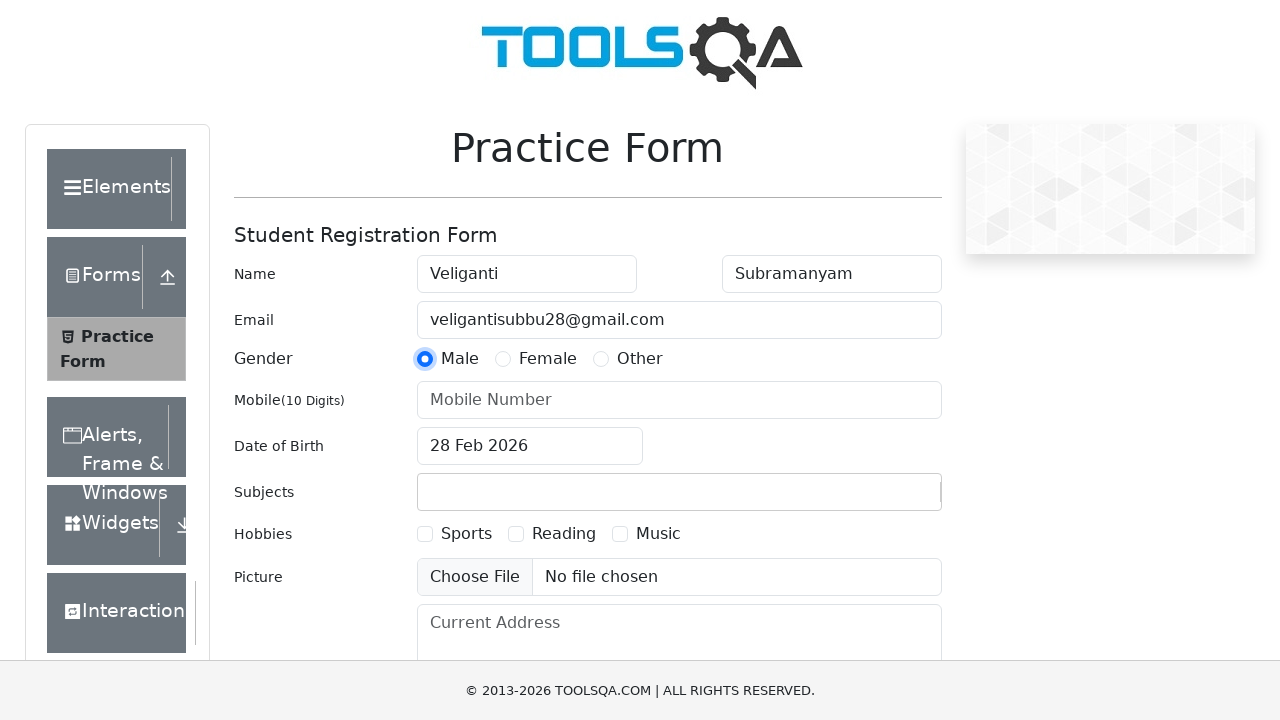

Filled phone number field with '9502349130' on input#userNumber
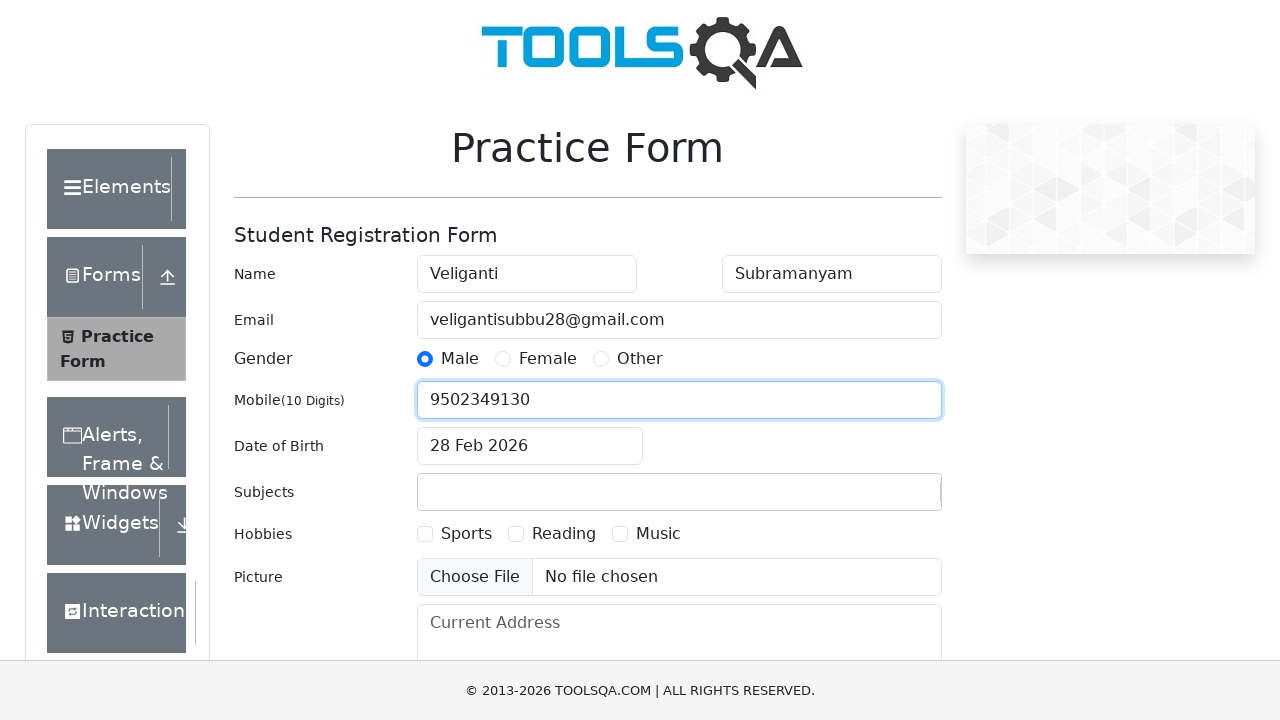

Scrolled down 350 pixels to reveal submit button
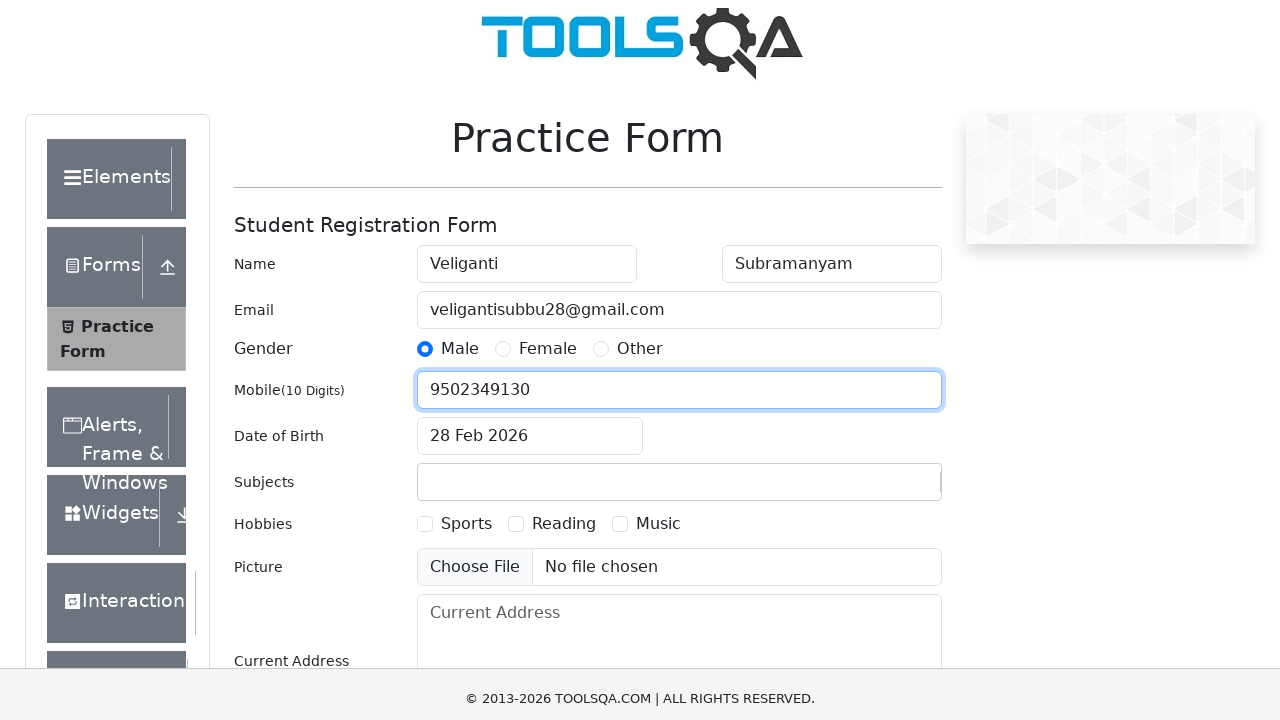

Clicked submit button to submit the form at (885, 499) on button#submit
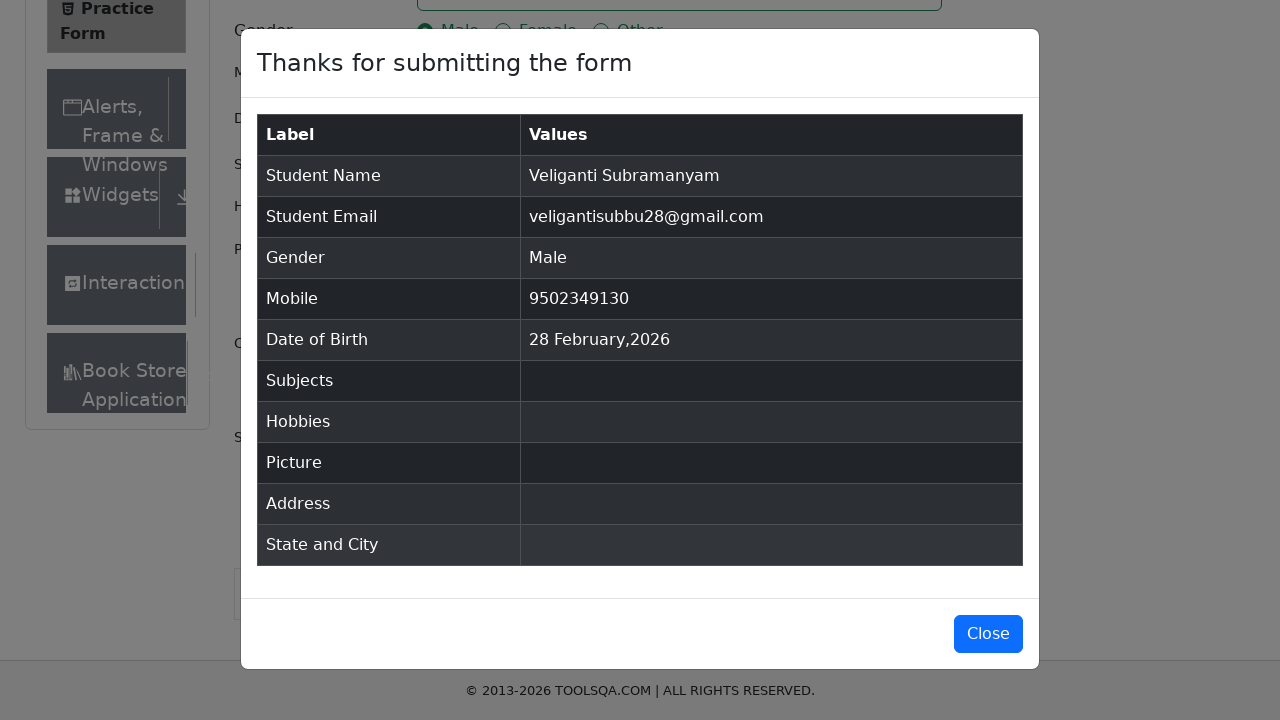

Form submission completed and confirmation modal appeared
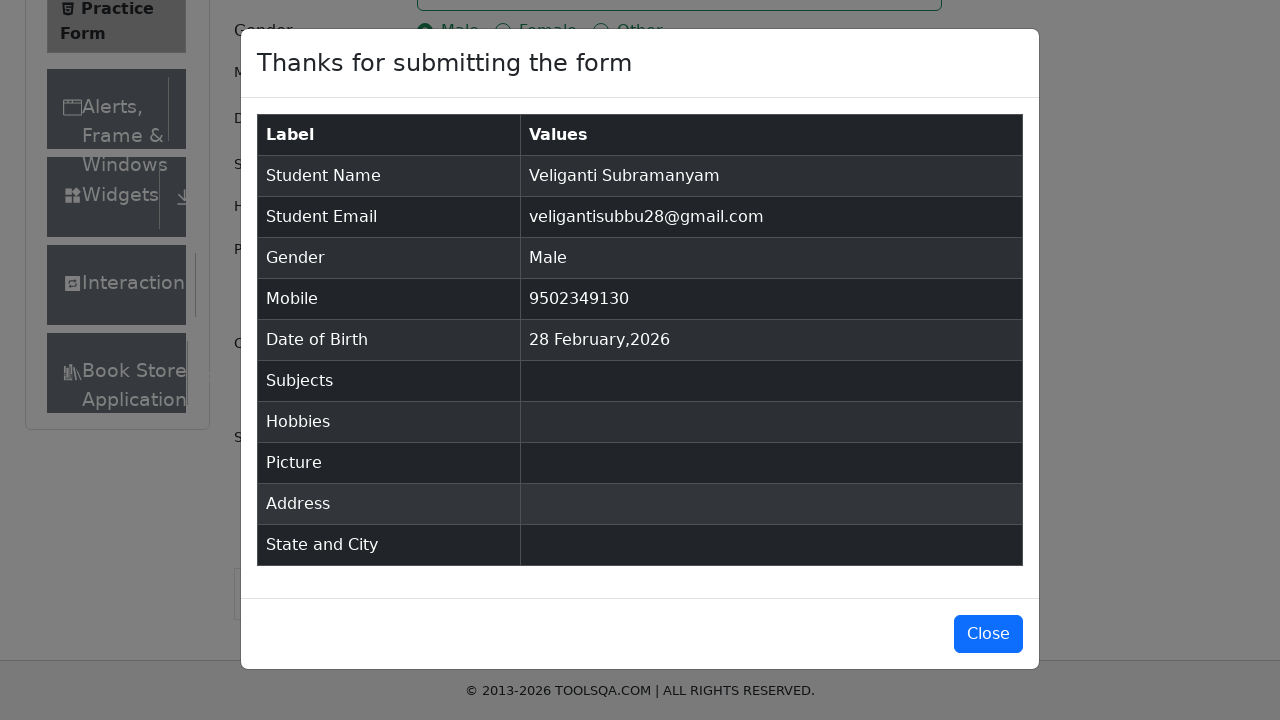

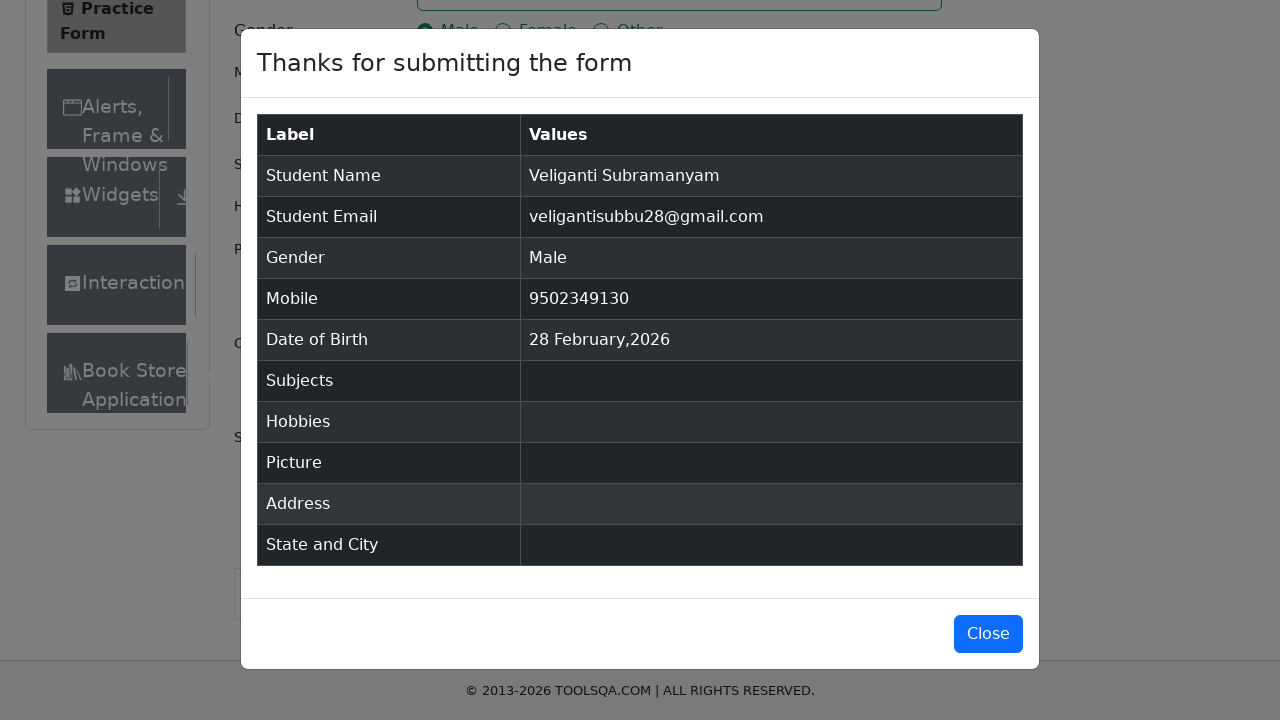